Tests the Practice Form on DemoQA by navigating to the Forms section, filling out all form fields including name, email, mobile, gender, subjects, state/city dropdowns, and submitting the form.

Starting URL: https://demoqa.com/

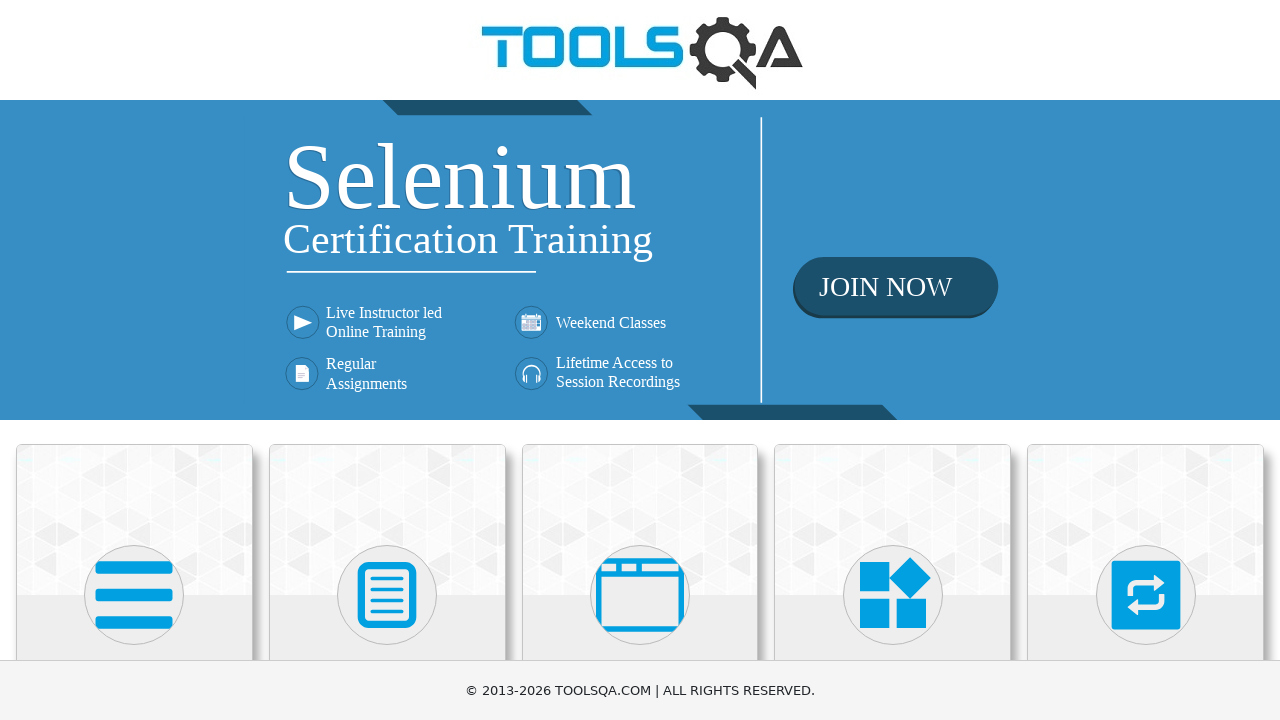

Scrolled down 400px to view menu items
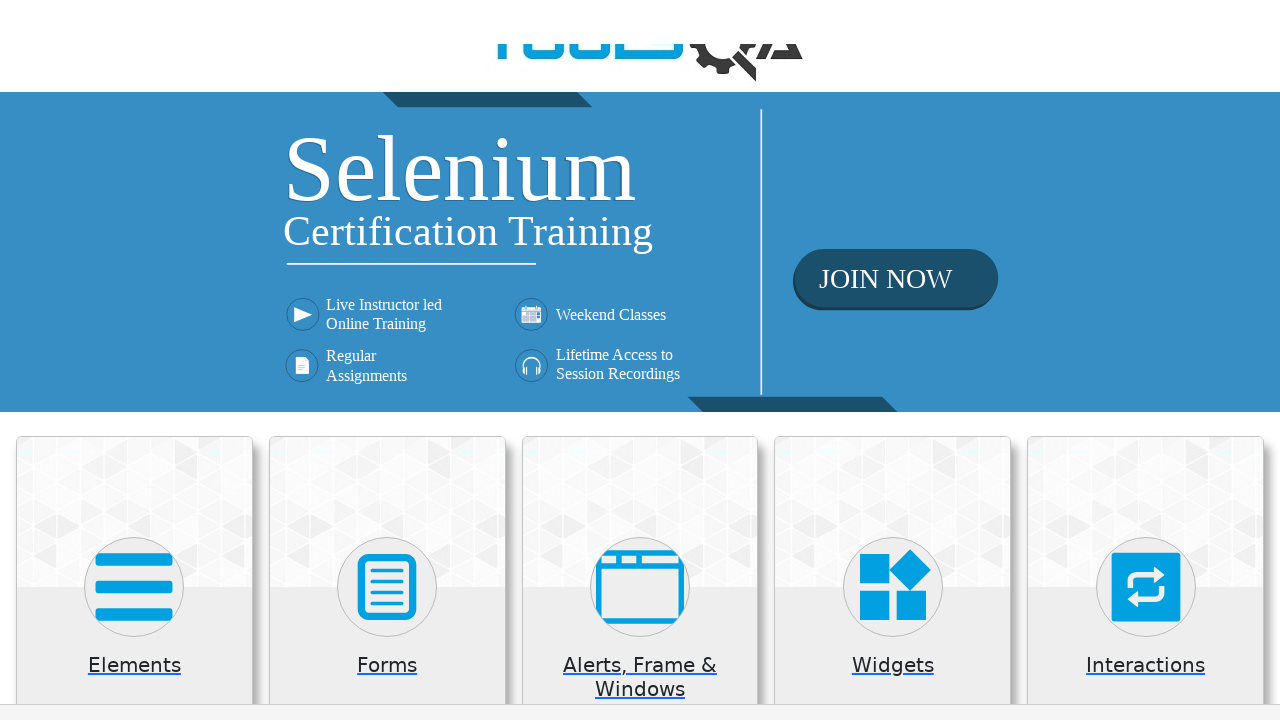

Clicked on Forms menu item at (387, 273) on xpath=//h5[text()='Forms']
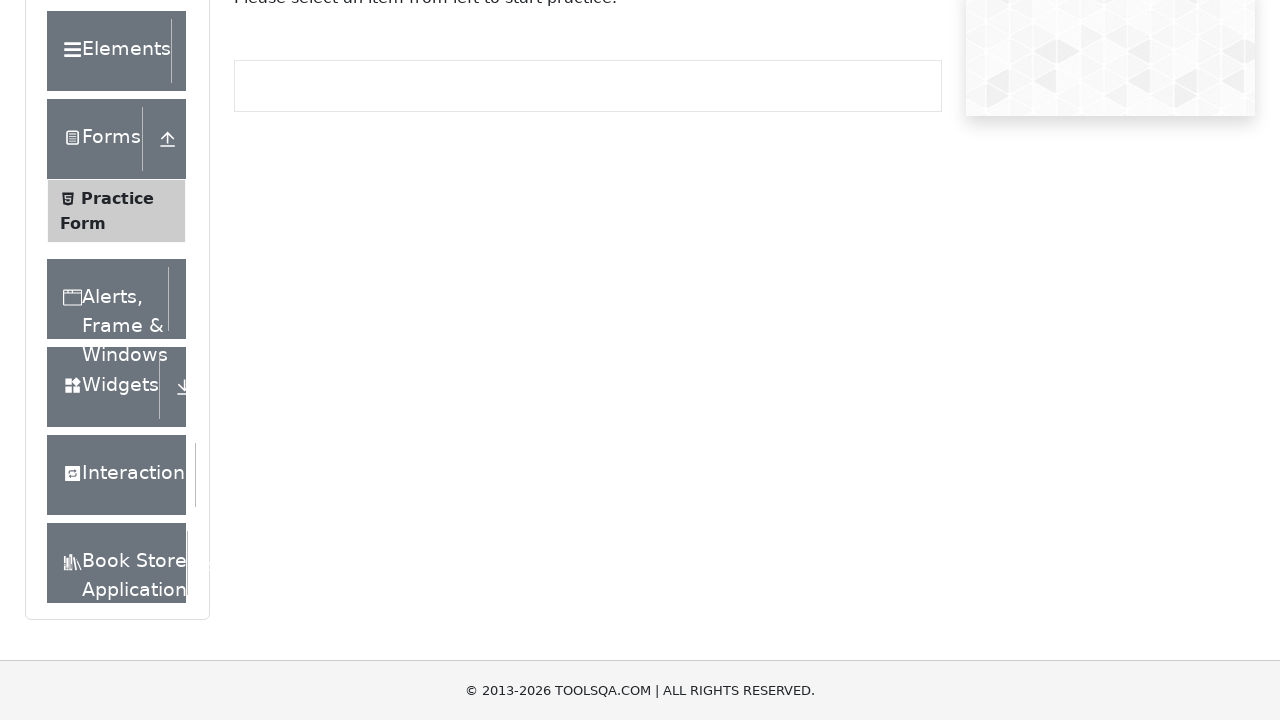

Clicked on Practice Form submenu at (117, 198) on xpath=//span[@class='text' and text()='Practice Form']
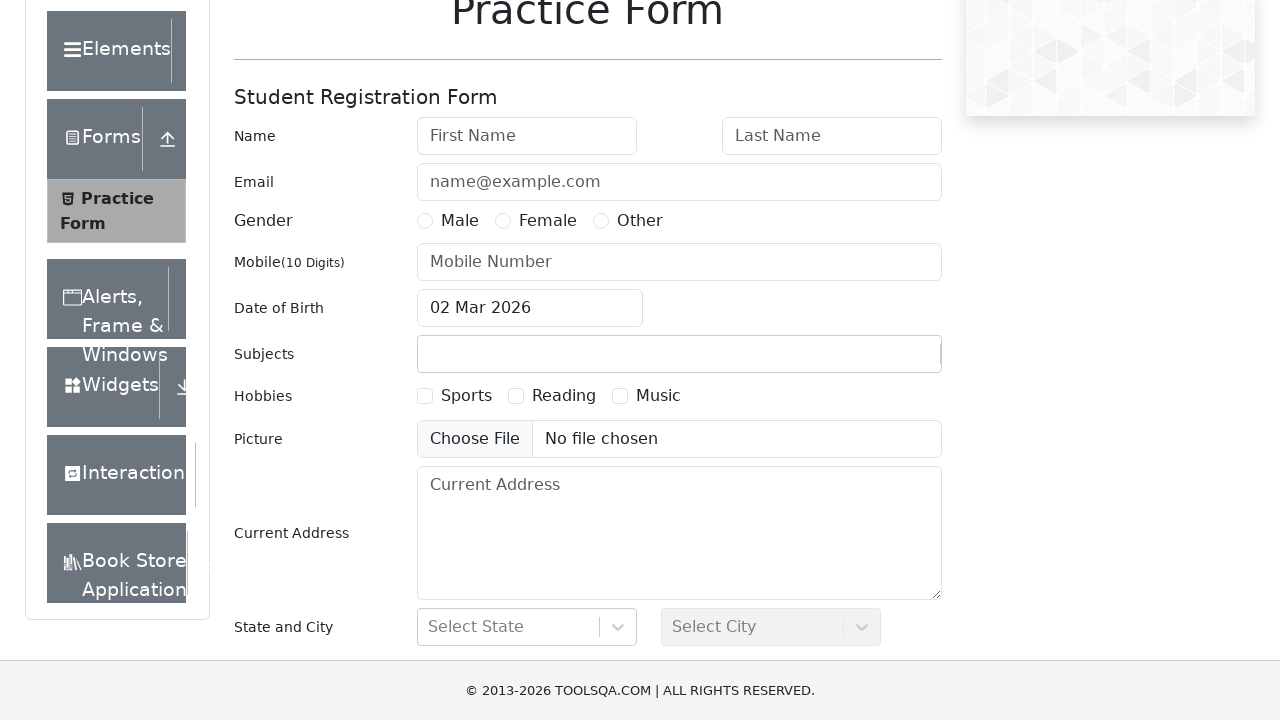

Filled first name field with 'Jane' on #firstName
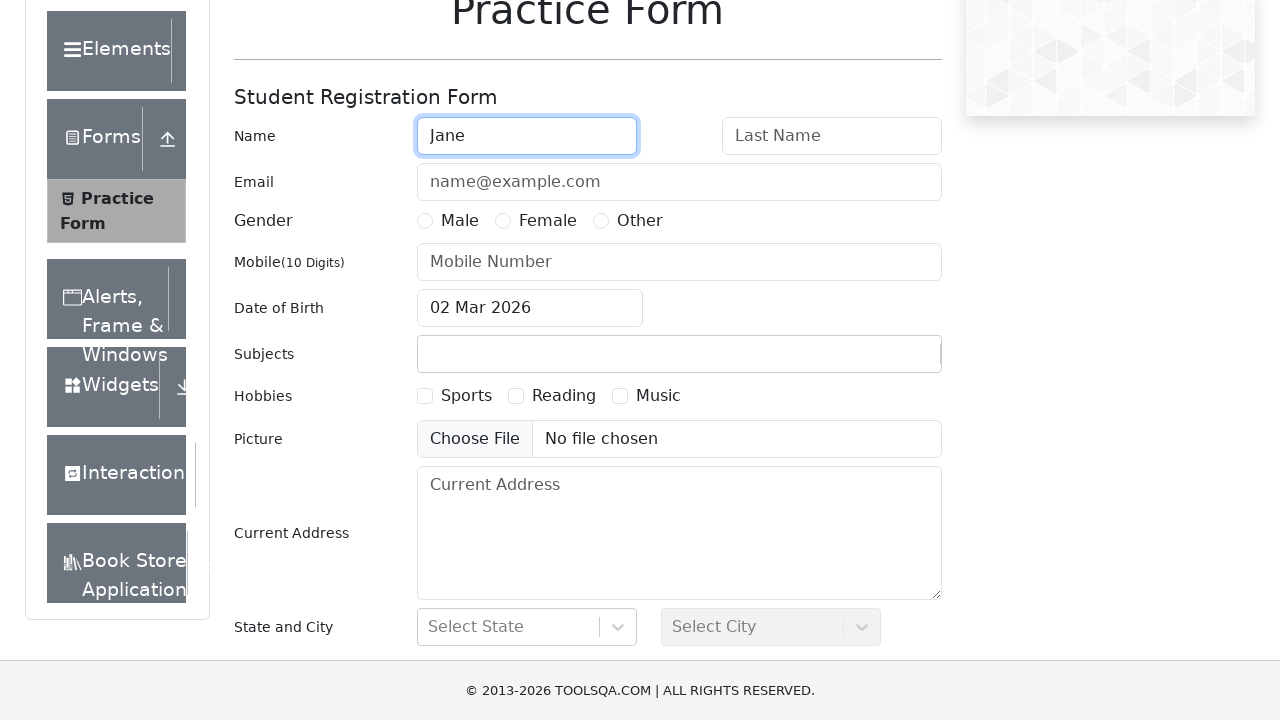

Filled last name field with 'Doe' on #lastName
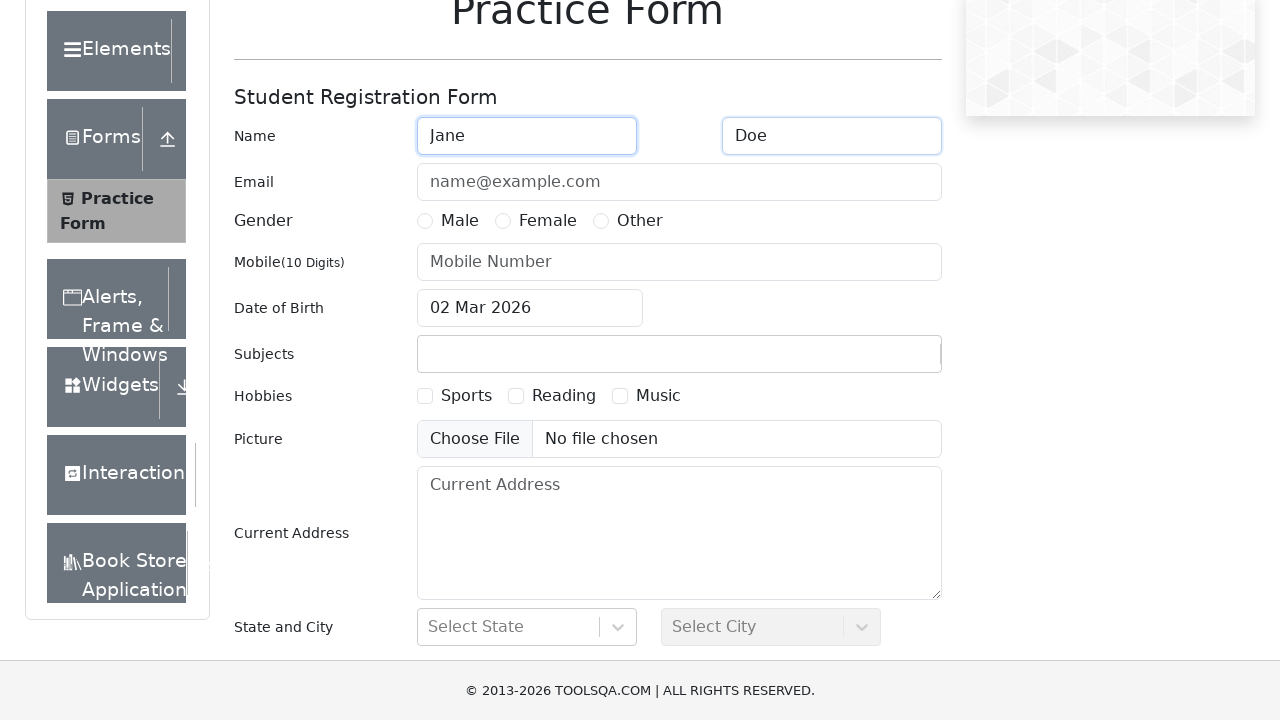

Filled email field with 'test@test.com' on #userEmail
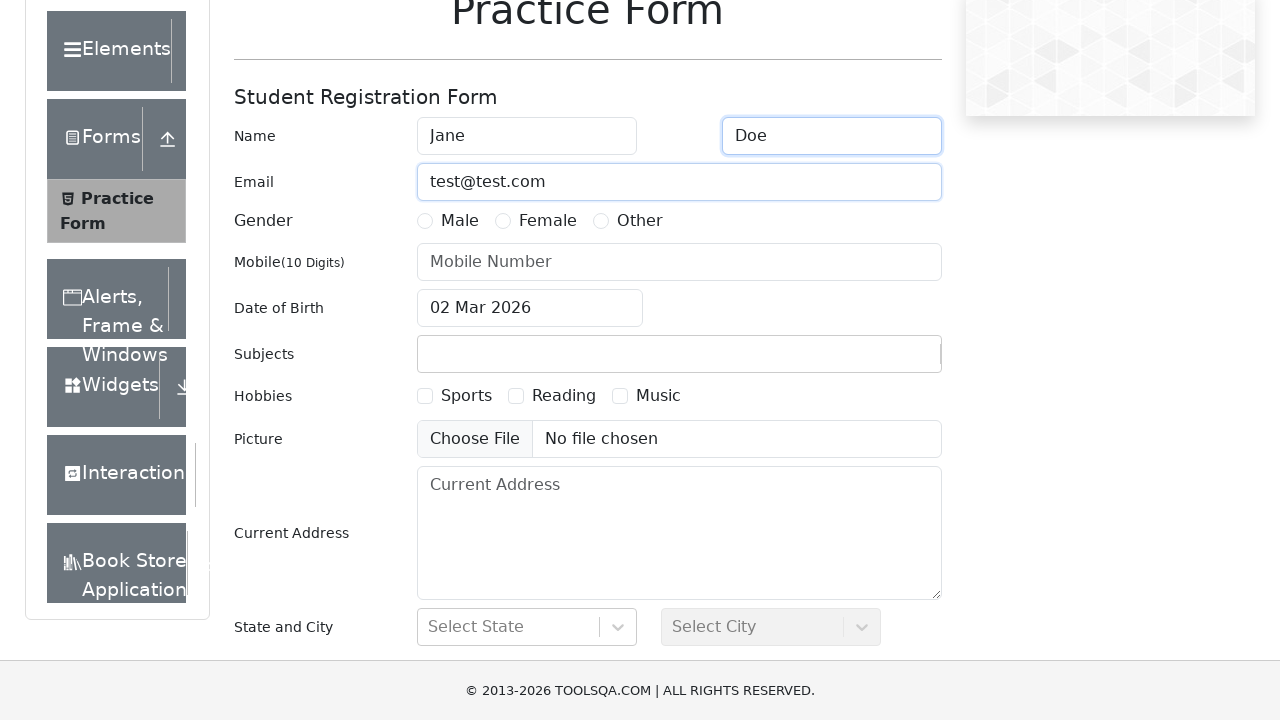

Filled mobile number field with '1234567890' on input[placeholder='Mobile Number']
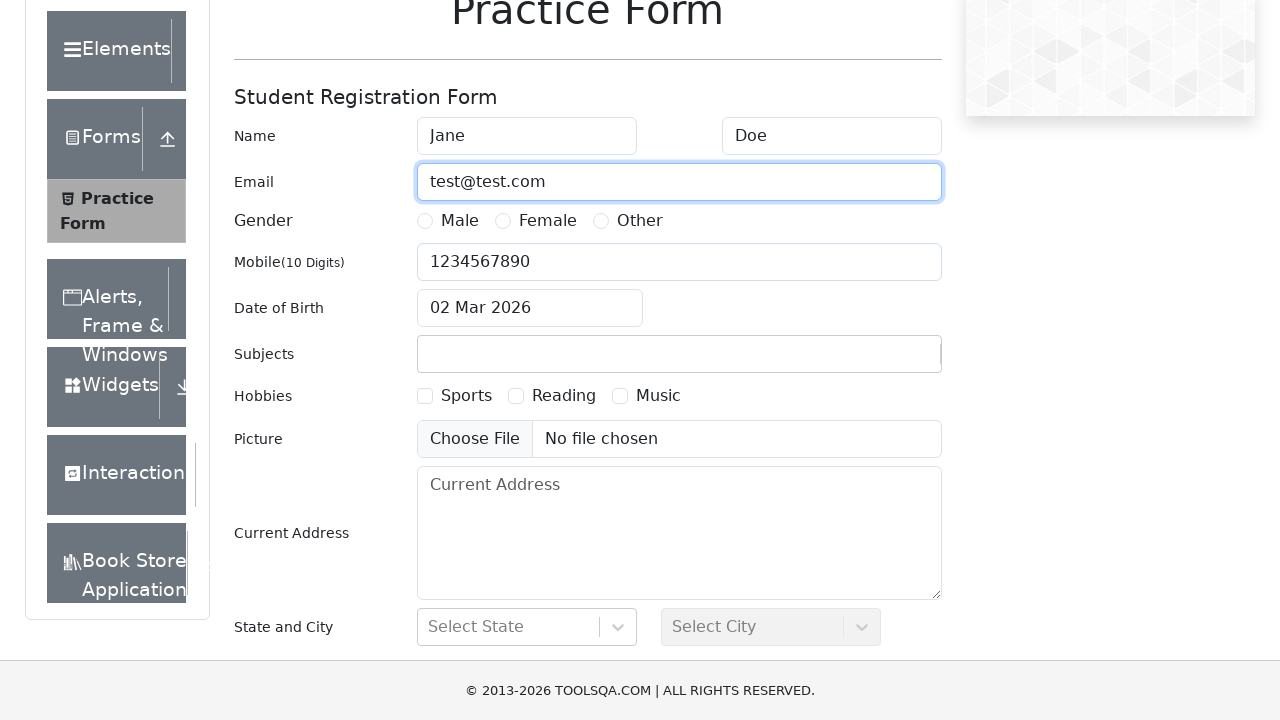

Selected Female gender option at (548, 221) on xpath=//label[@for='gender-radio-2']
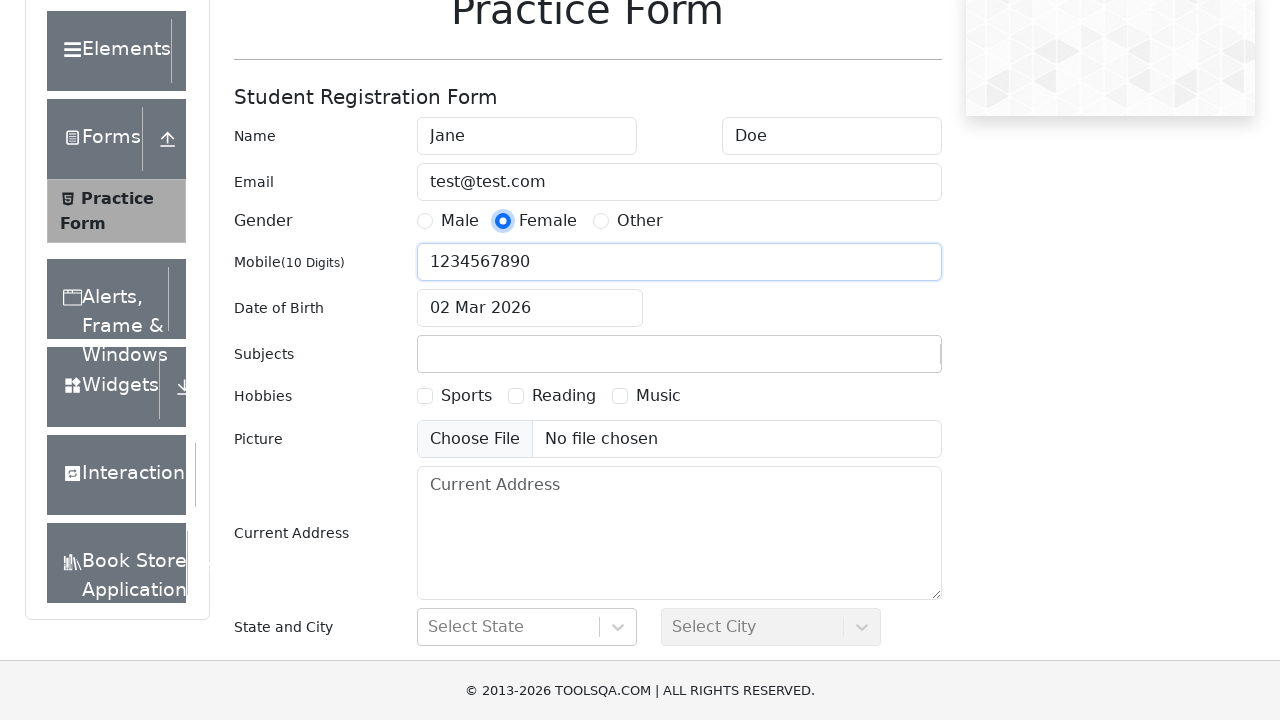

Filled subjects field with 'Social Studies' on #subjectsInput
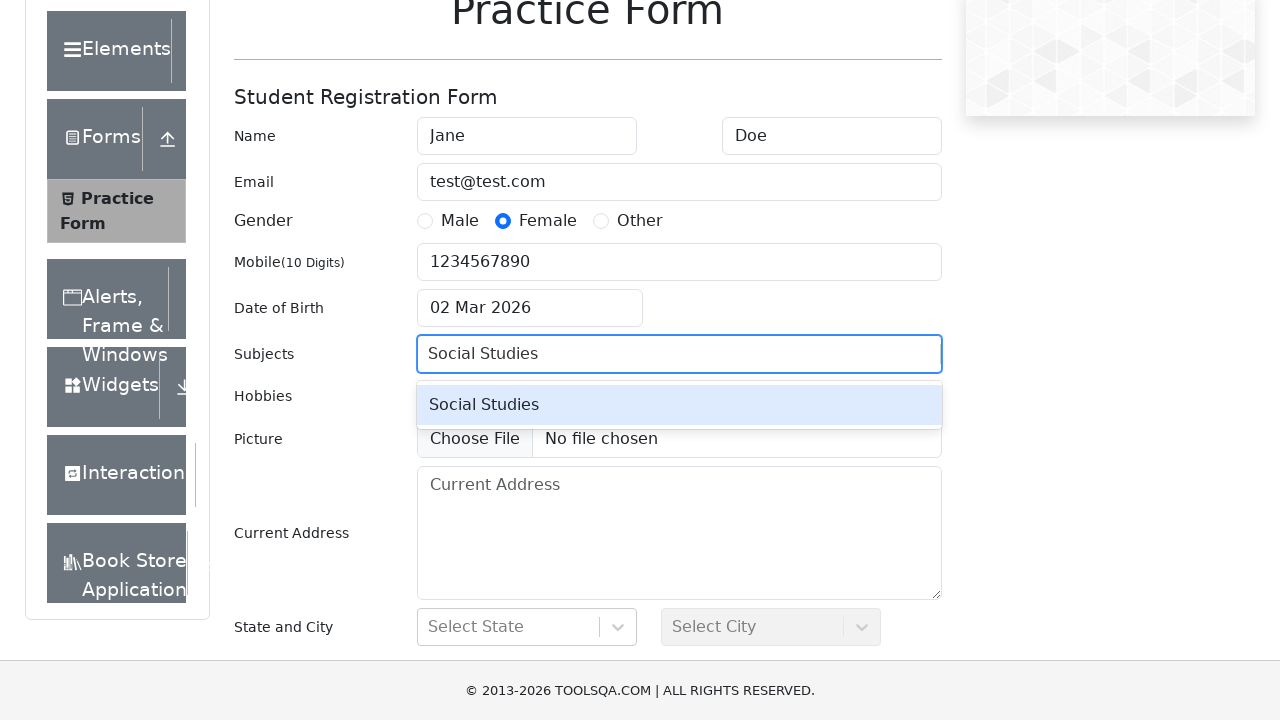

Pressed Enter to confirm subject selection on #subjectsInput
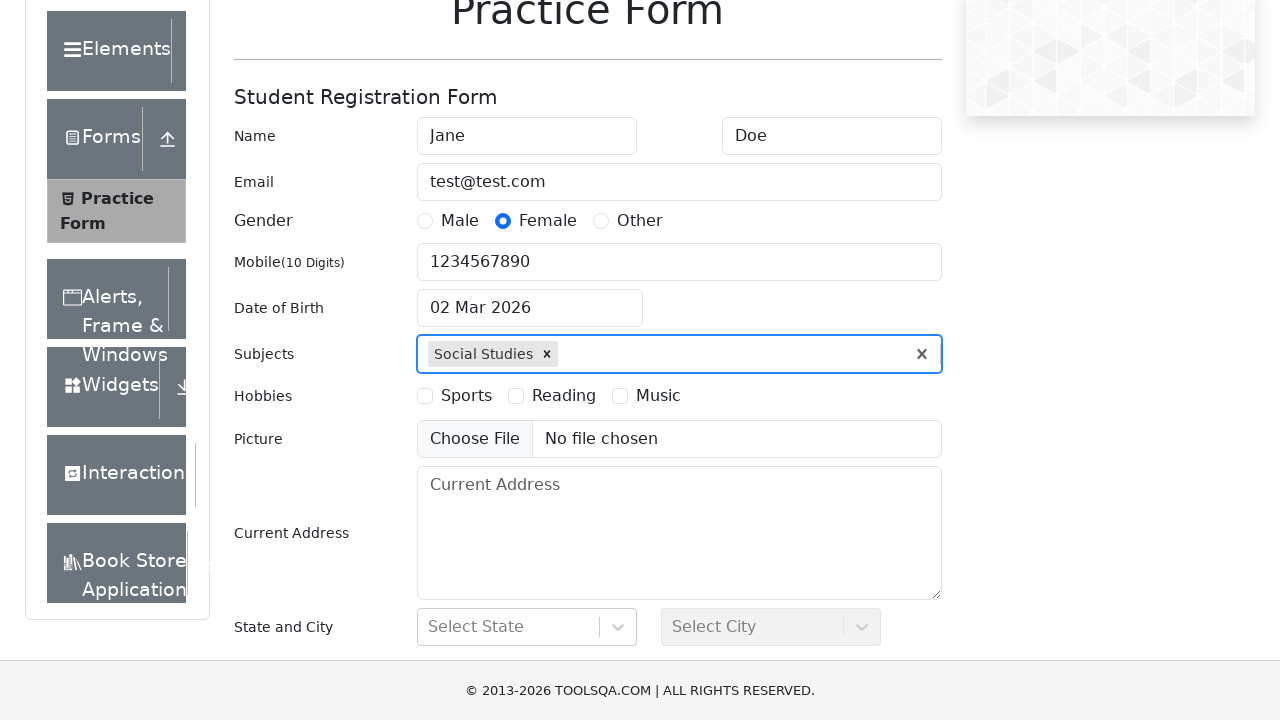

Clicked on state dropdown field at (430, 627) on #react-select-3-input
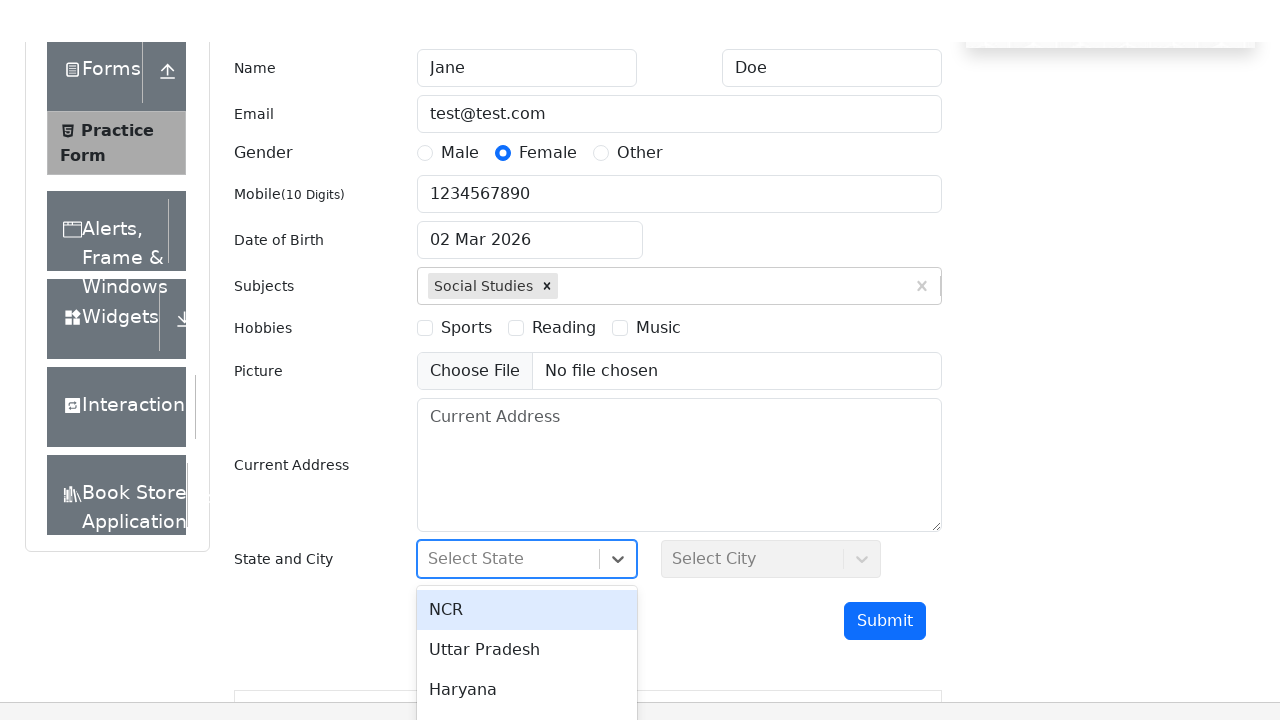

Filled state dropdown with 'NCR' on #react-select-3-input
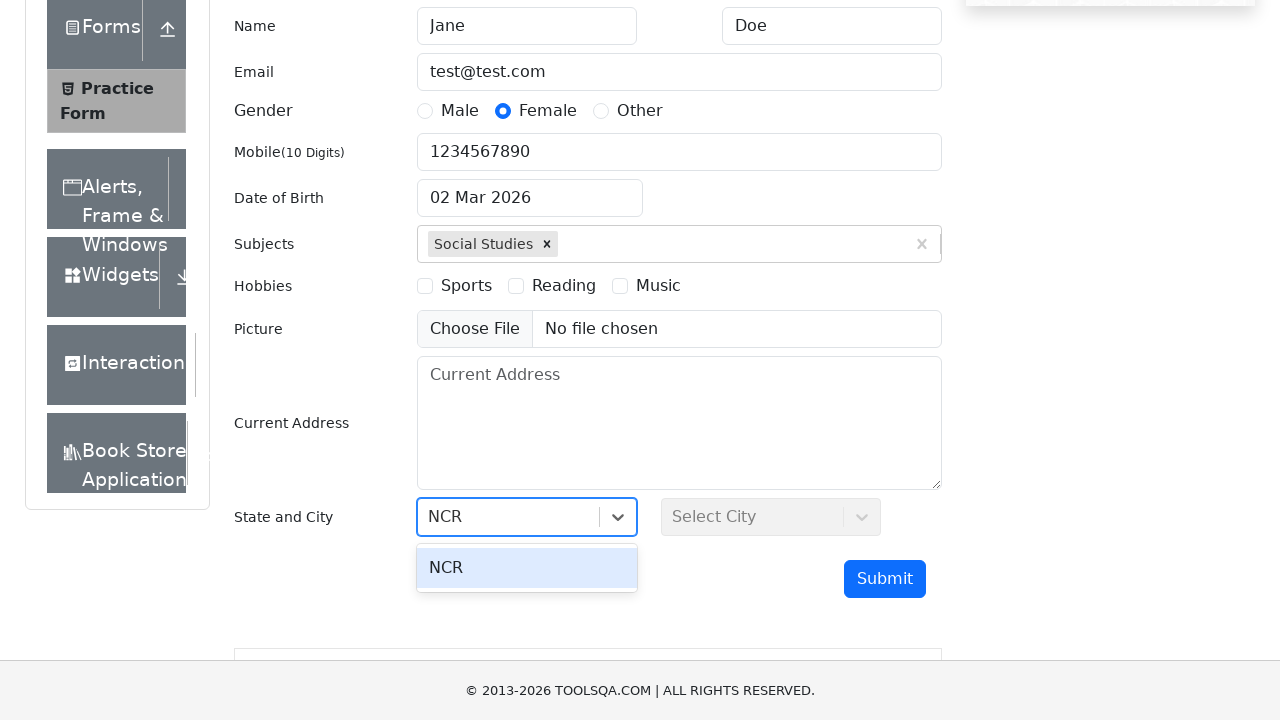

Pressed Enter to confirm state selection on #react-select-3-input
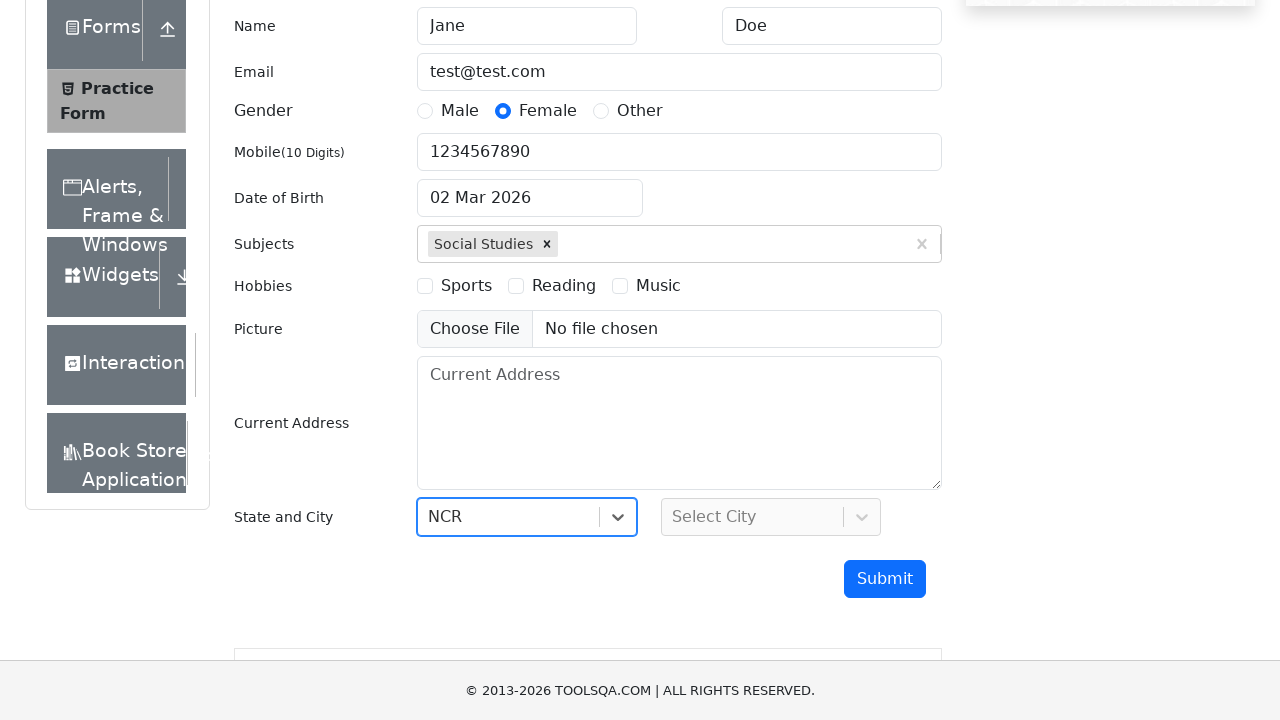

Clicked on city dropdown field at (674, 517) on #react-select-4-input
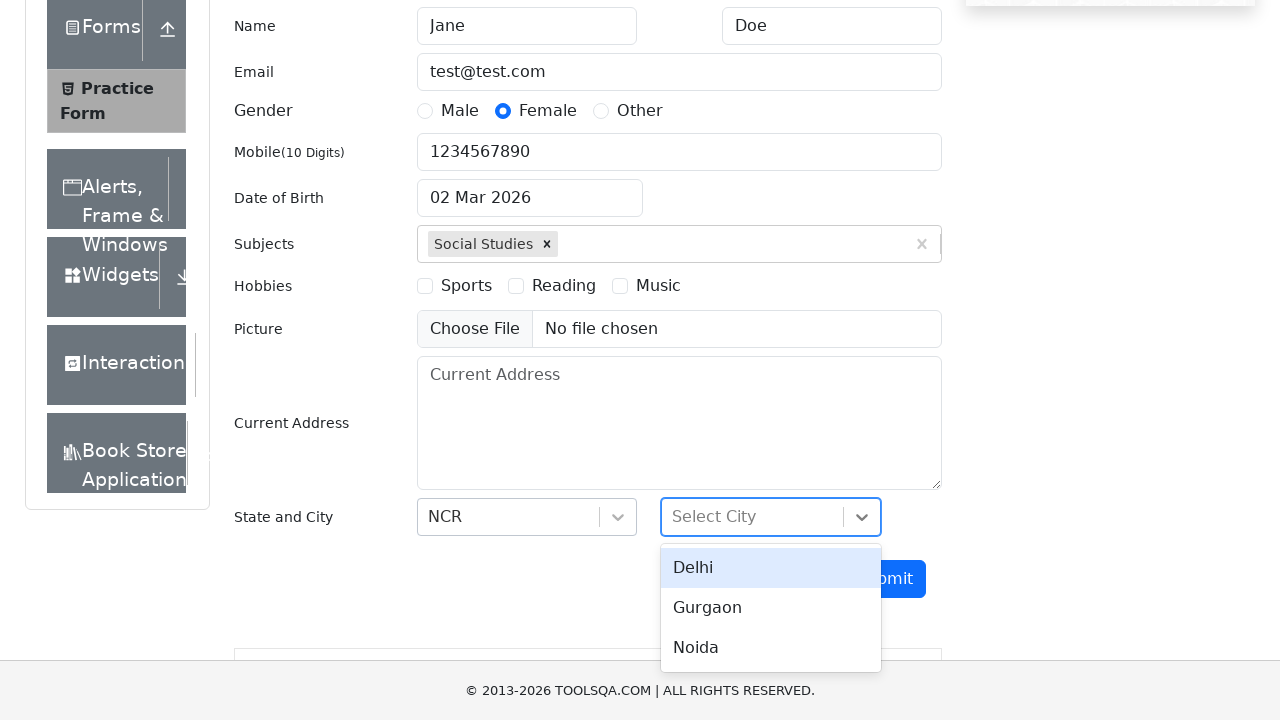

Filled city dropdown with 'Delhi' on #react-select-4-input
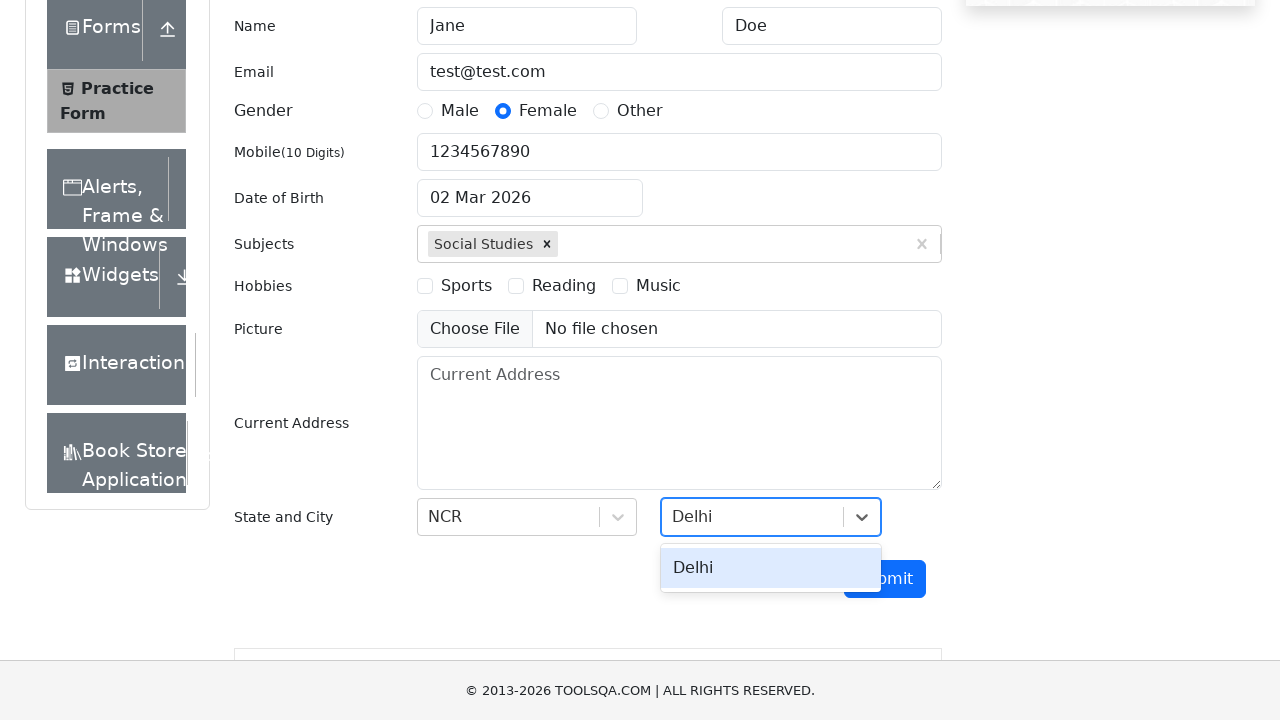

Pressed Enter to confirm city selection on #react-select-4-input
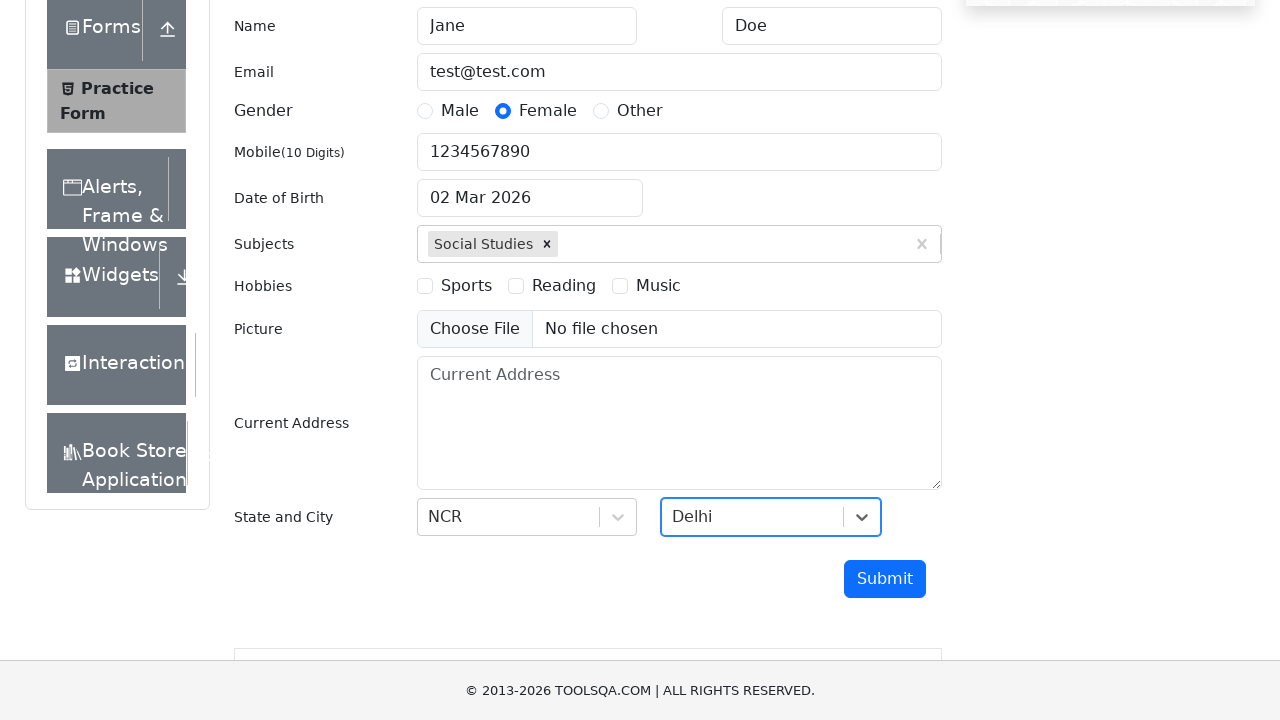

Clicked submit button to submit the form at (885, 579) on #submit
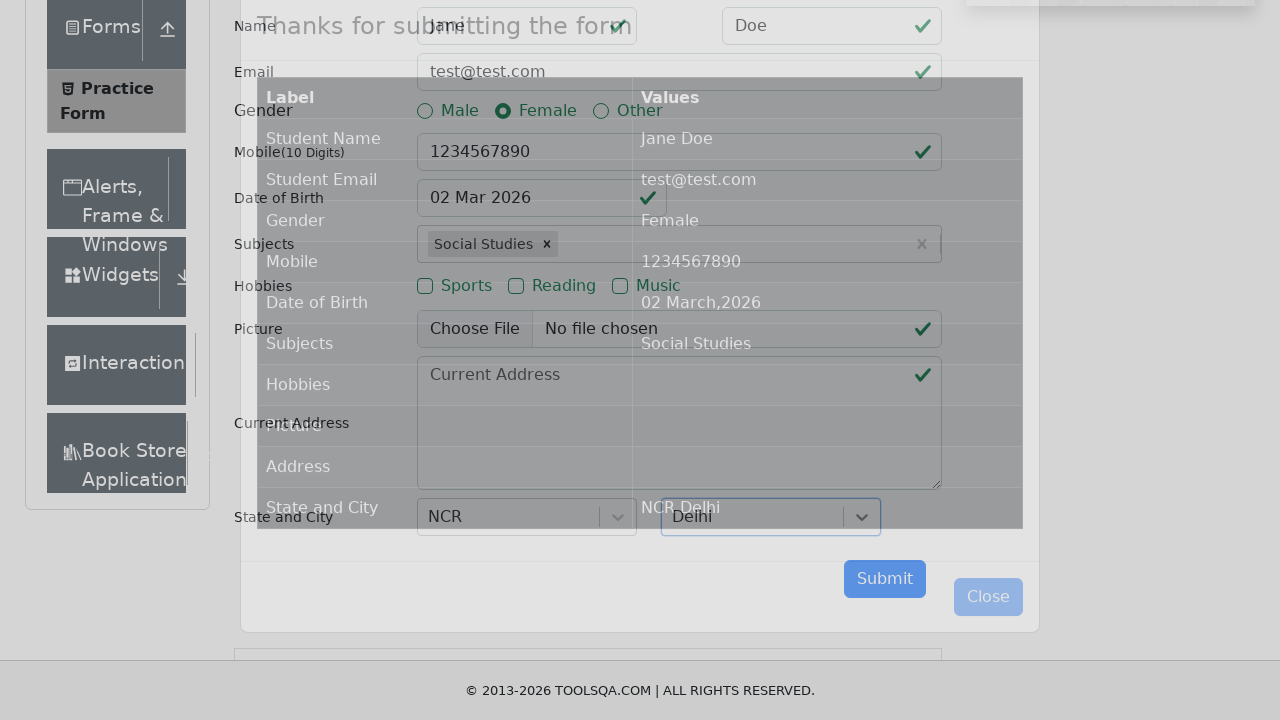

Form submission modal appeared successfully
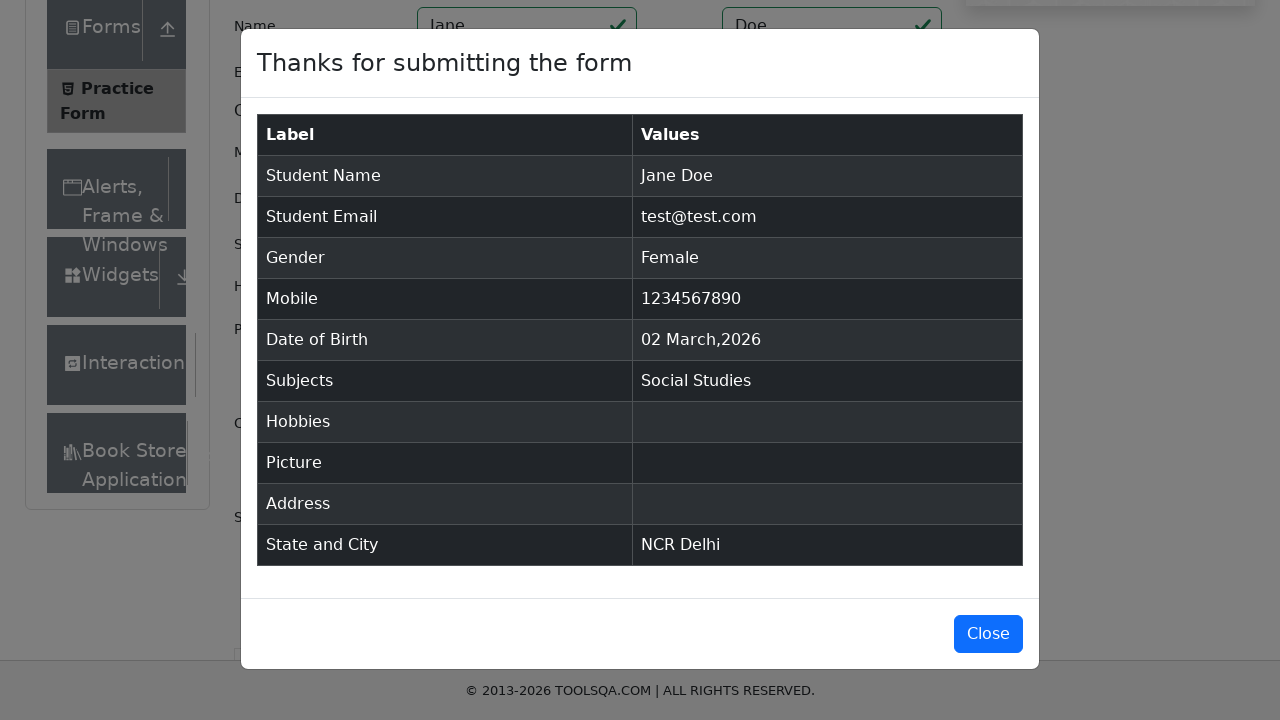

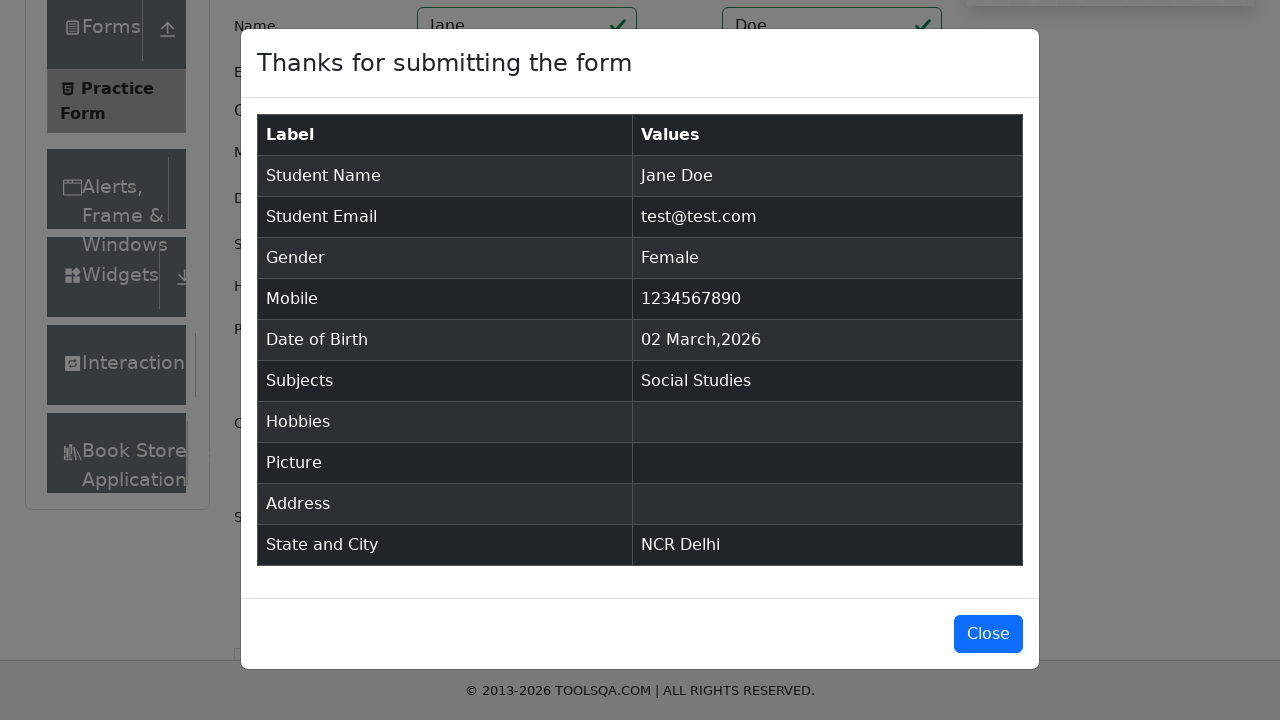